Tests for product sorting functionality by looking for sort dropdown elements and verifying they have options

Starting URL: https://www.pandashop.md/

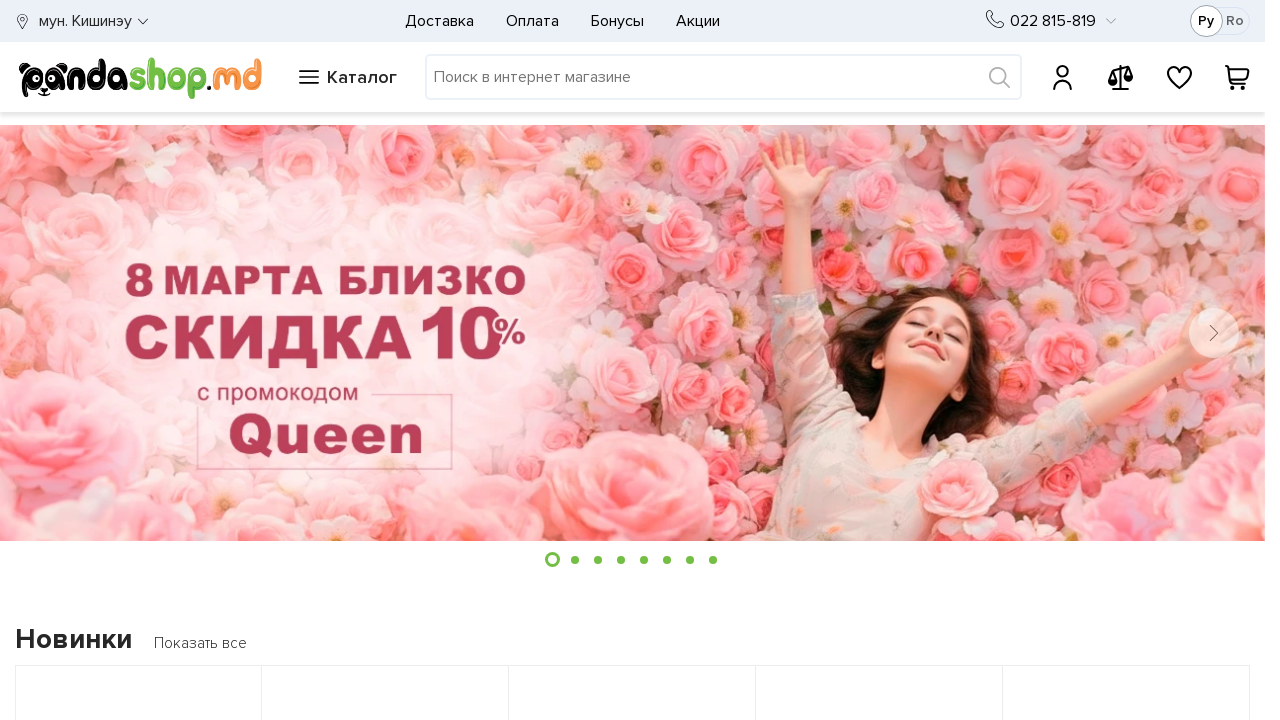

Located sort elements using selector: select[name*="sort"]
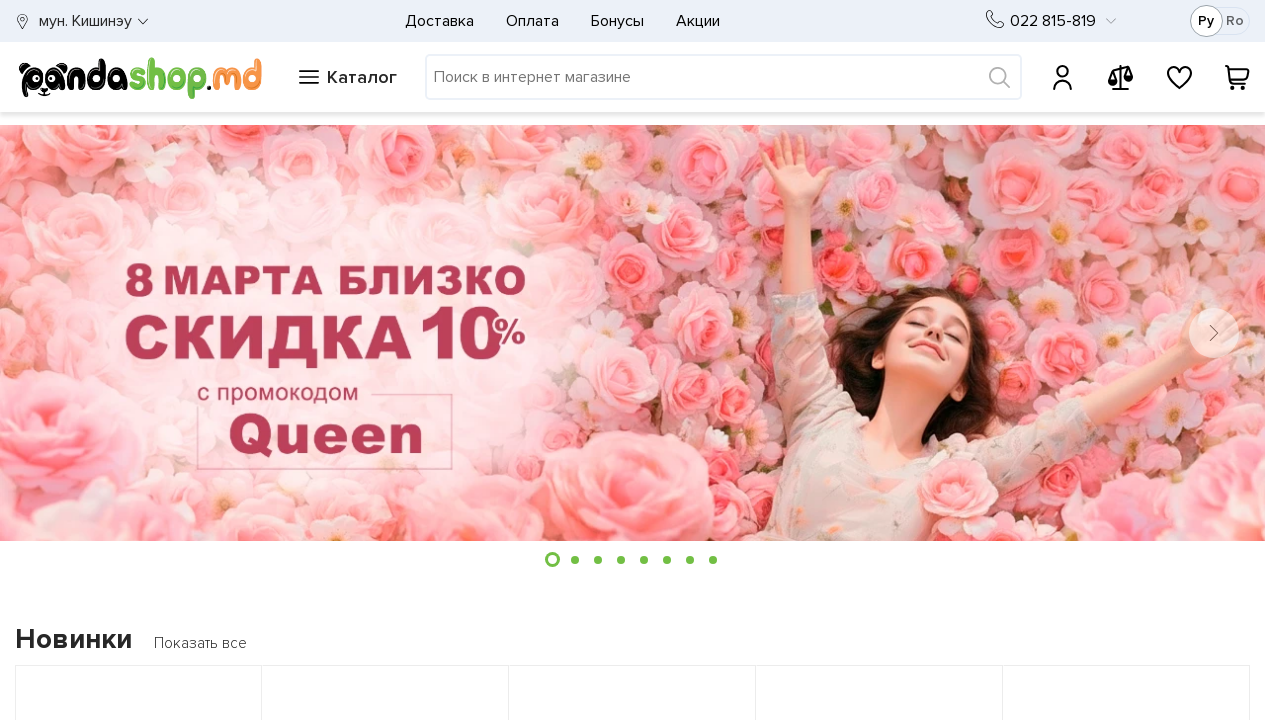

Found 0 sort elements with selector select[name*="sort"]
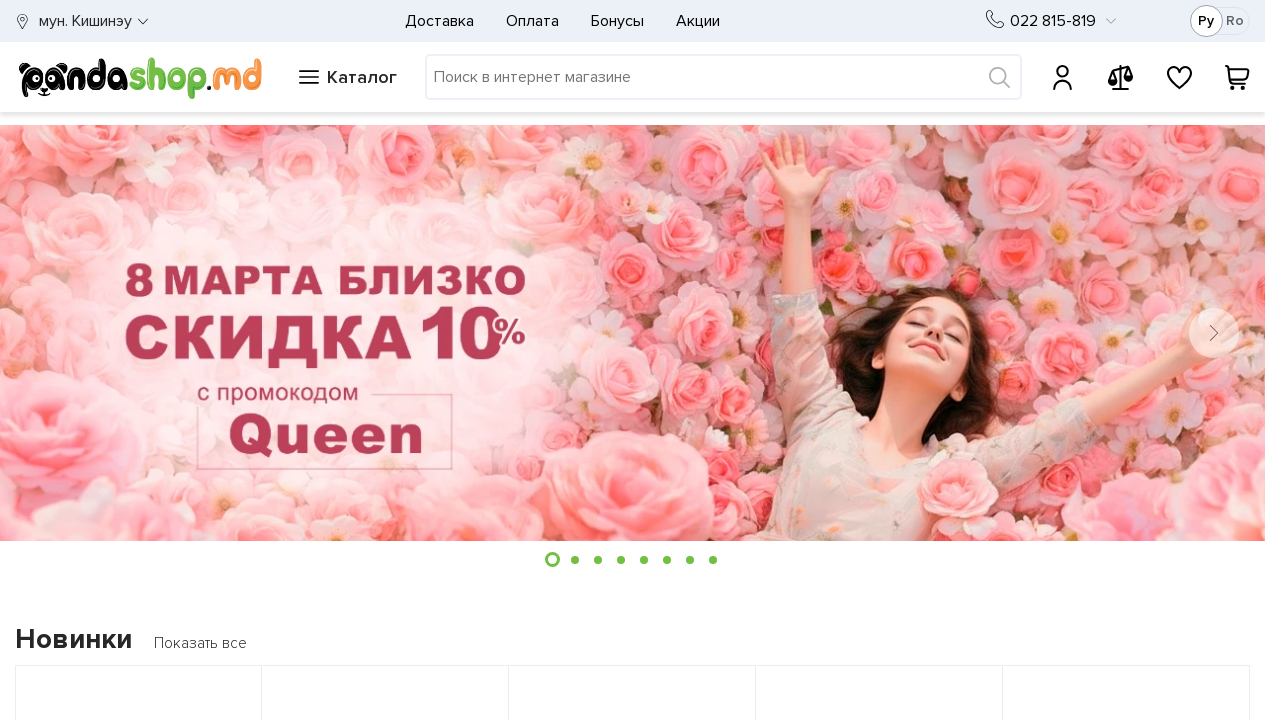

Located sort elements using selector: .sort select
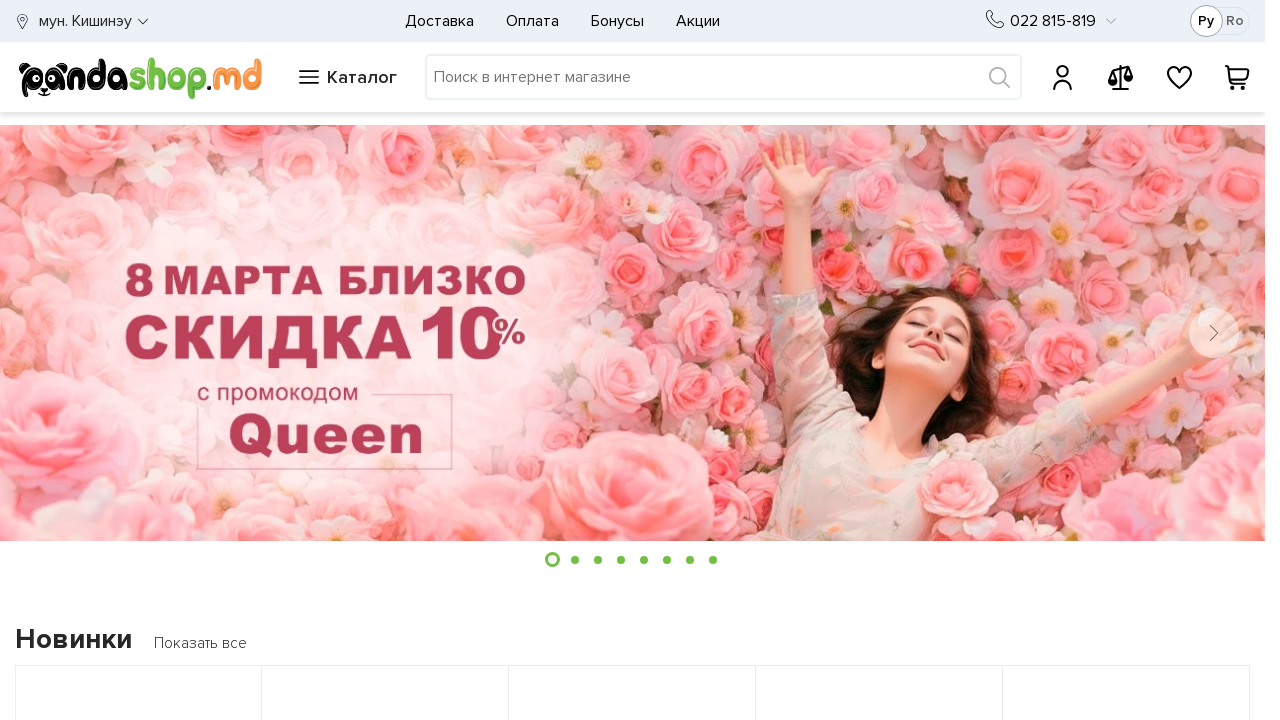

Found 0 sort elements with selector .sort select
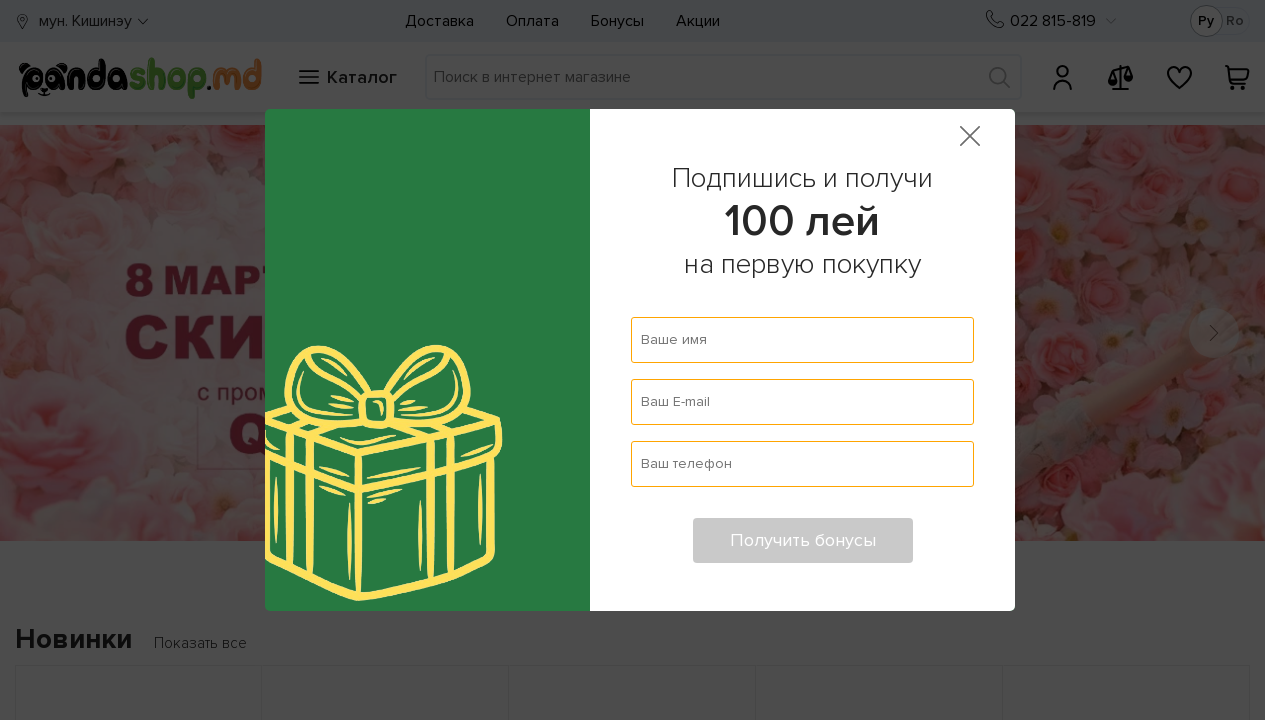

Located sort elements using selector: [class*="sort"] select
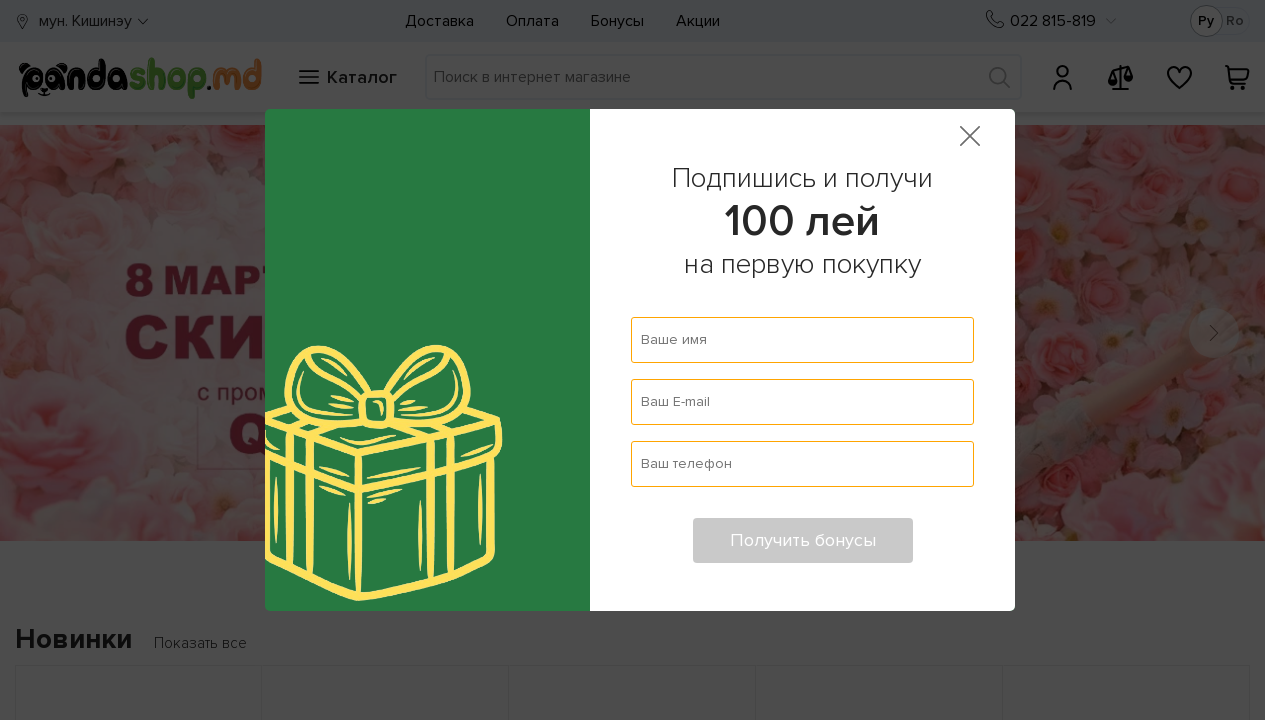

Found 0 sort elements with selector [class*="sort"] select
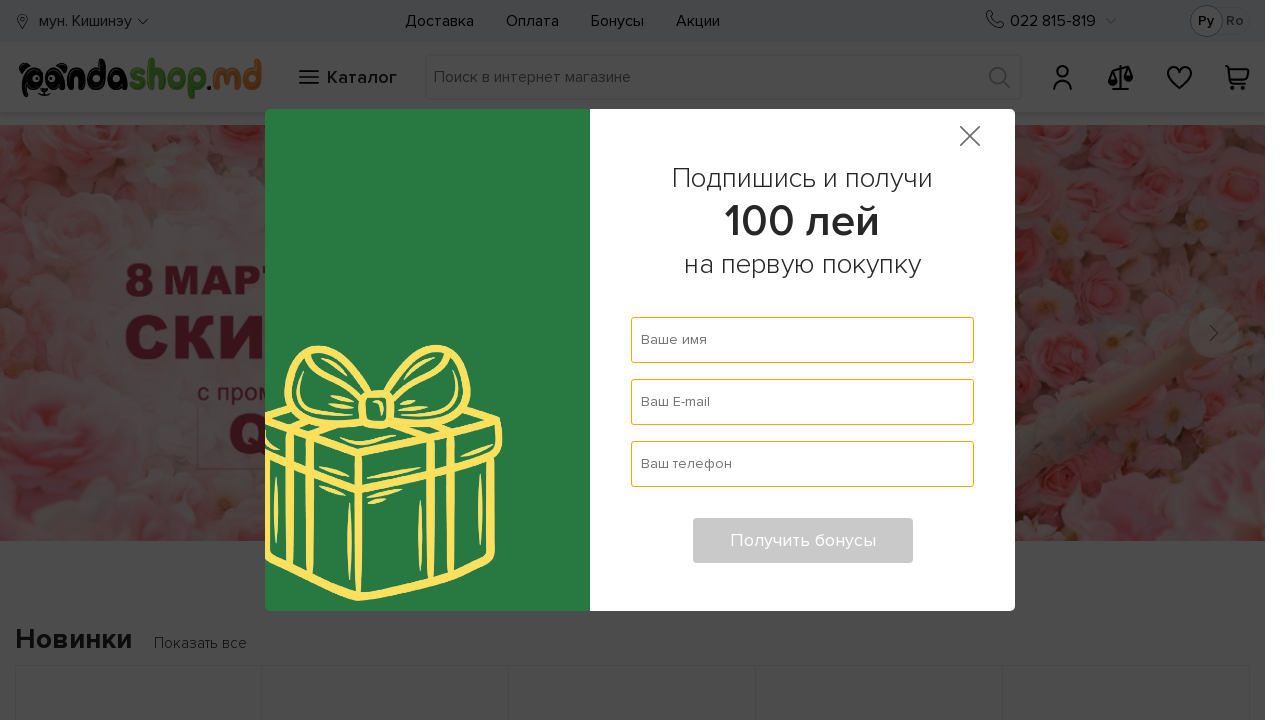

Located sort elements using selector: .sort-by
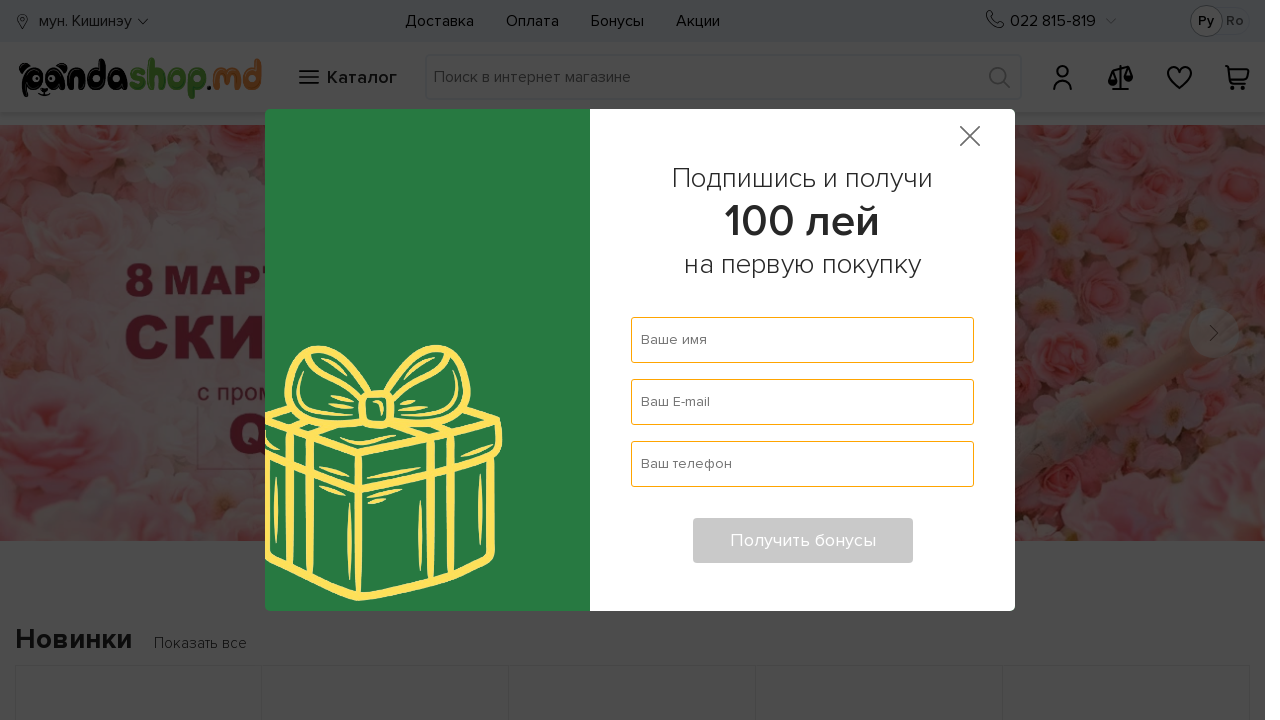

Found 0 sort elements with selector .sort-by
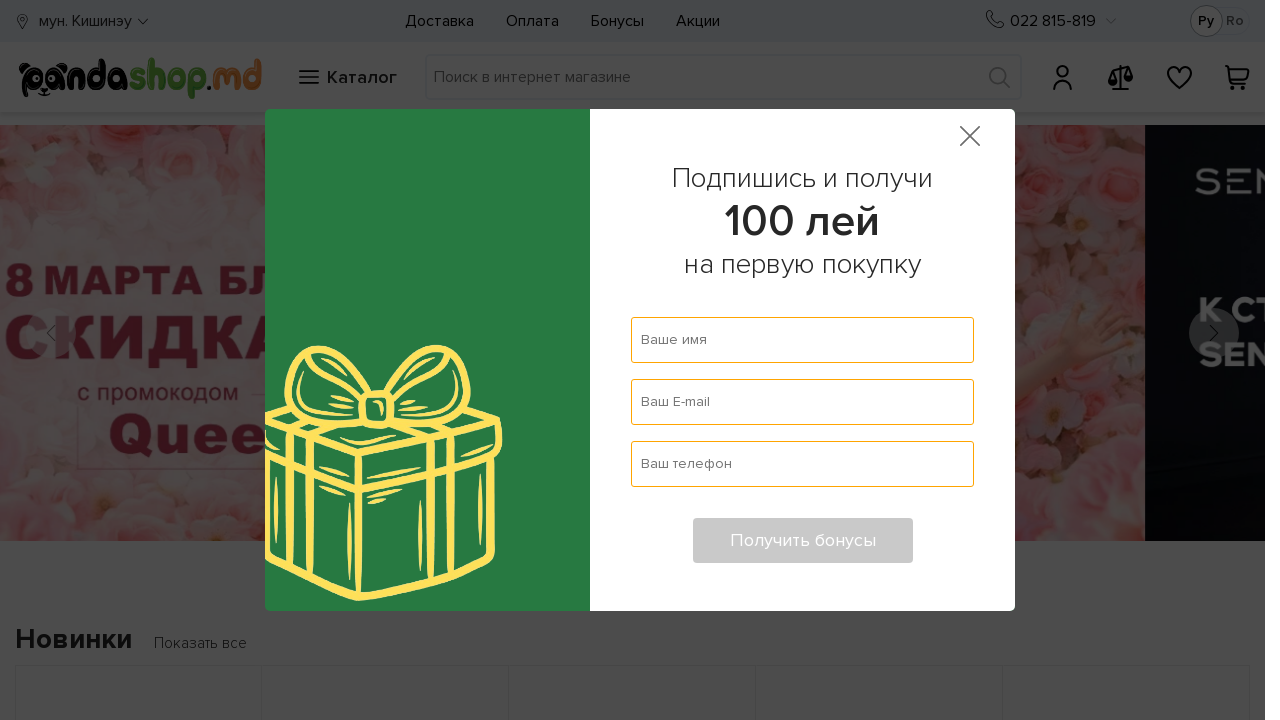

Located sort elements using selector: [class*="sort-by"]
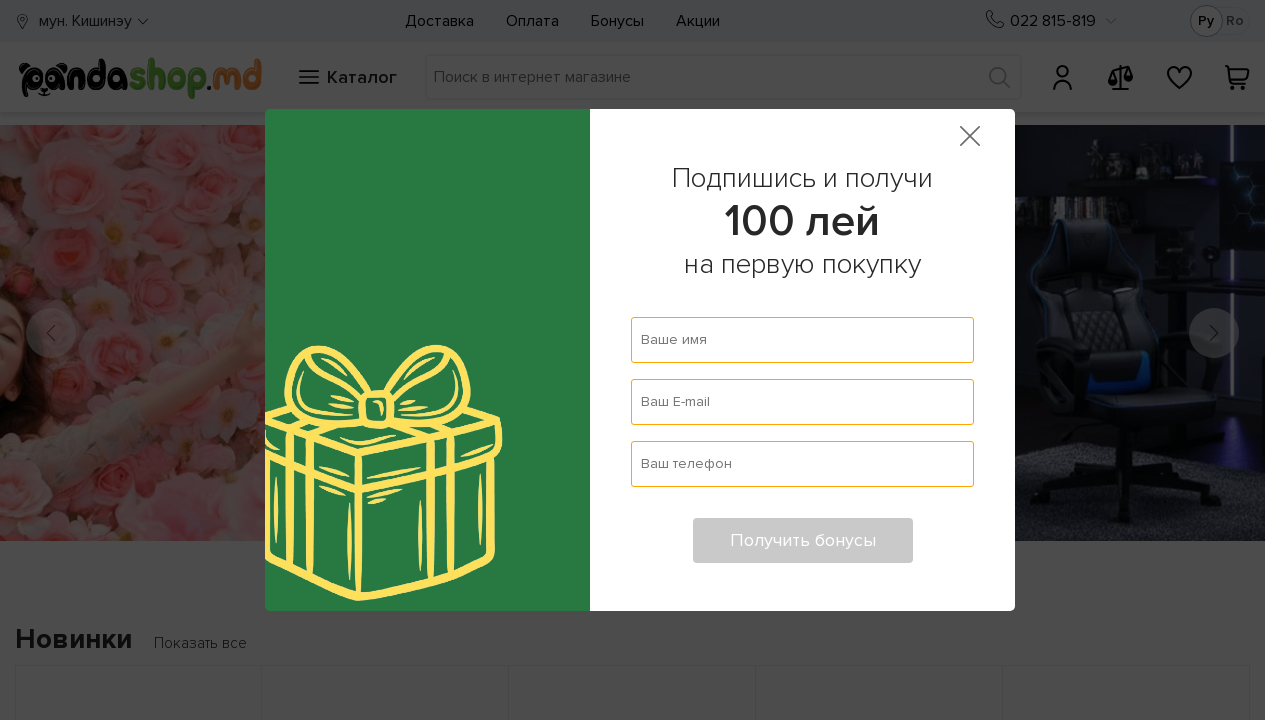

Found 0 sort elements with selector [class*="sort-by"]
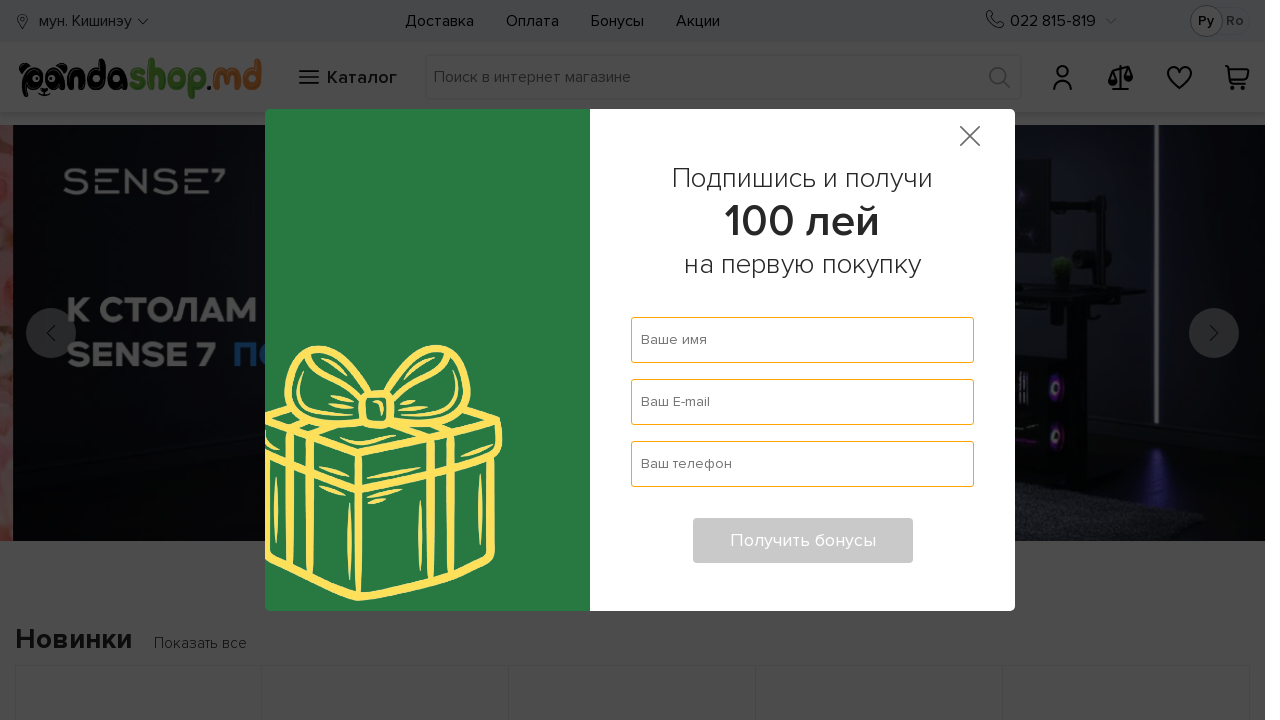

Waited for page to reach domcontentloaded state
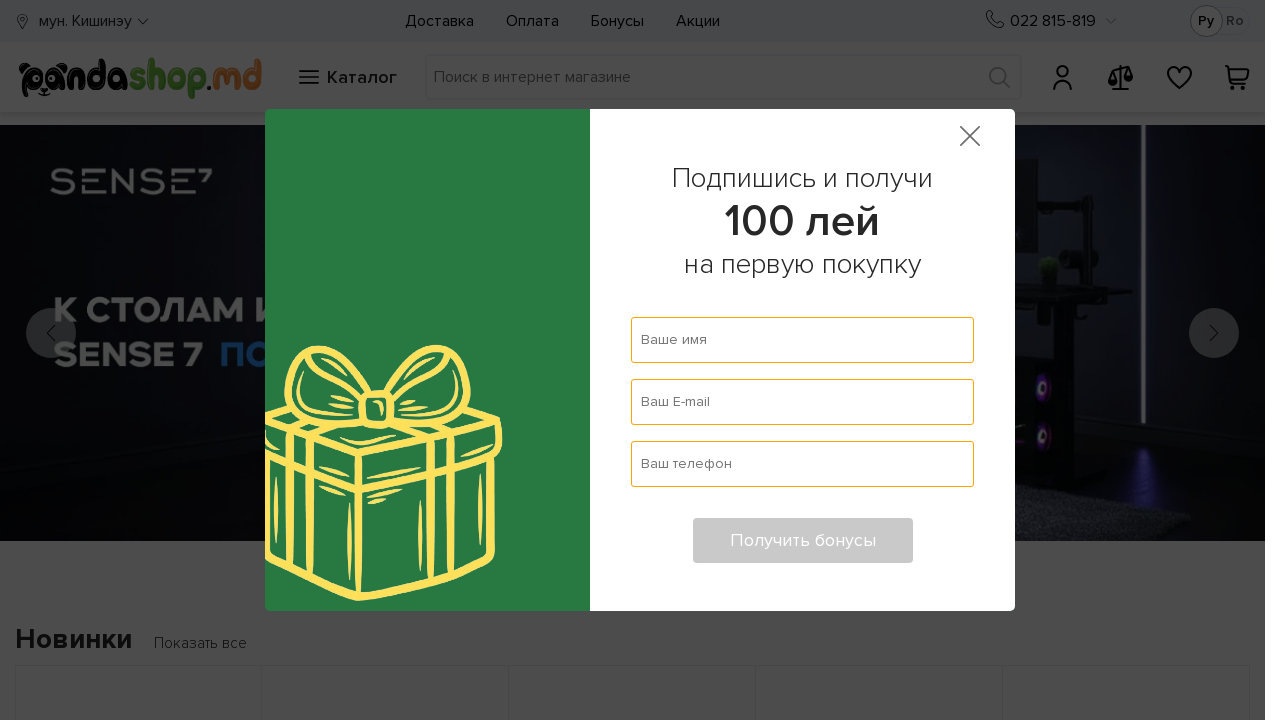

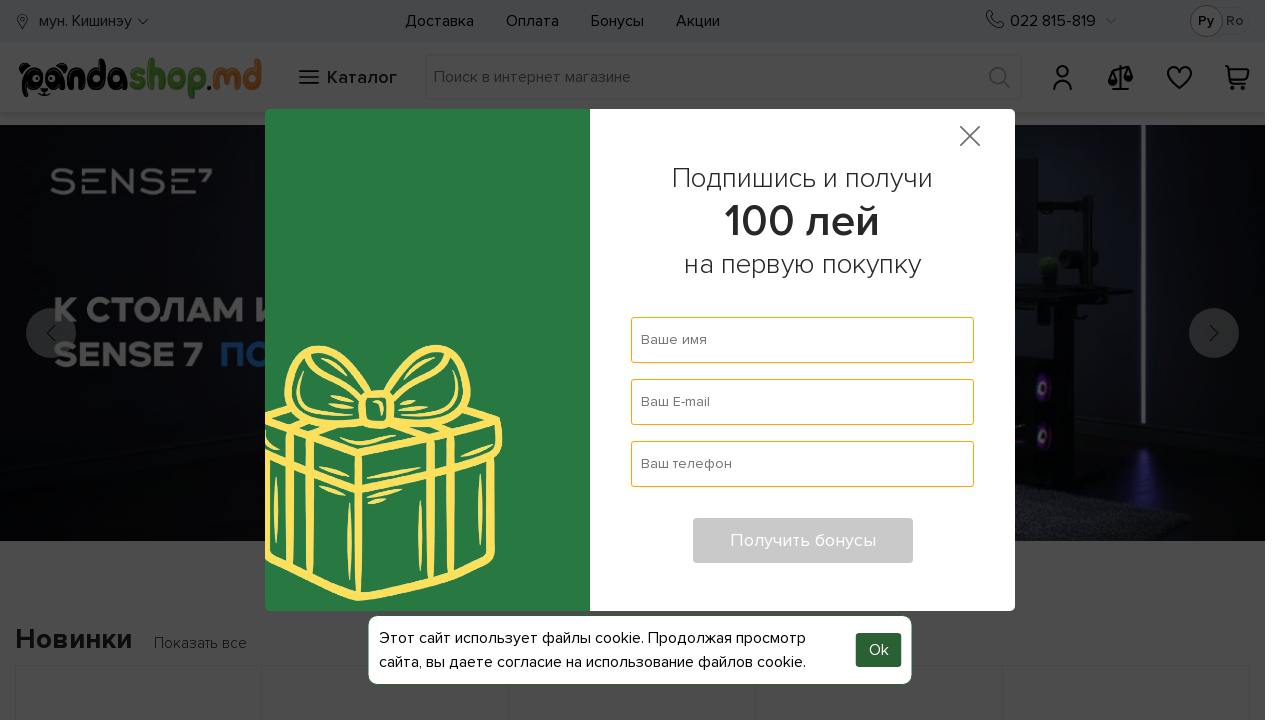